Tests clicking an element using relative positioning - finds and clicks a link that is to the left of the language selector and to the right of the right section

Starting URL: https://www.gov.bg/

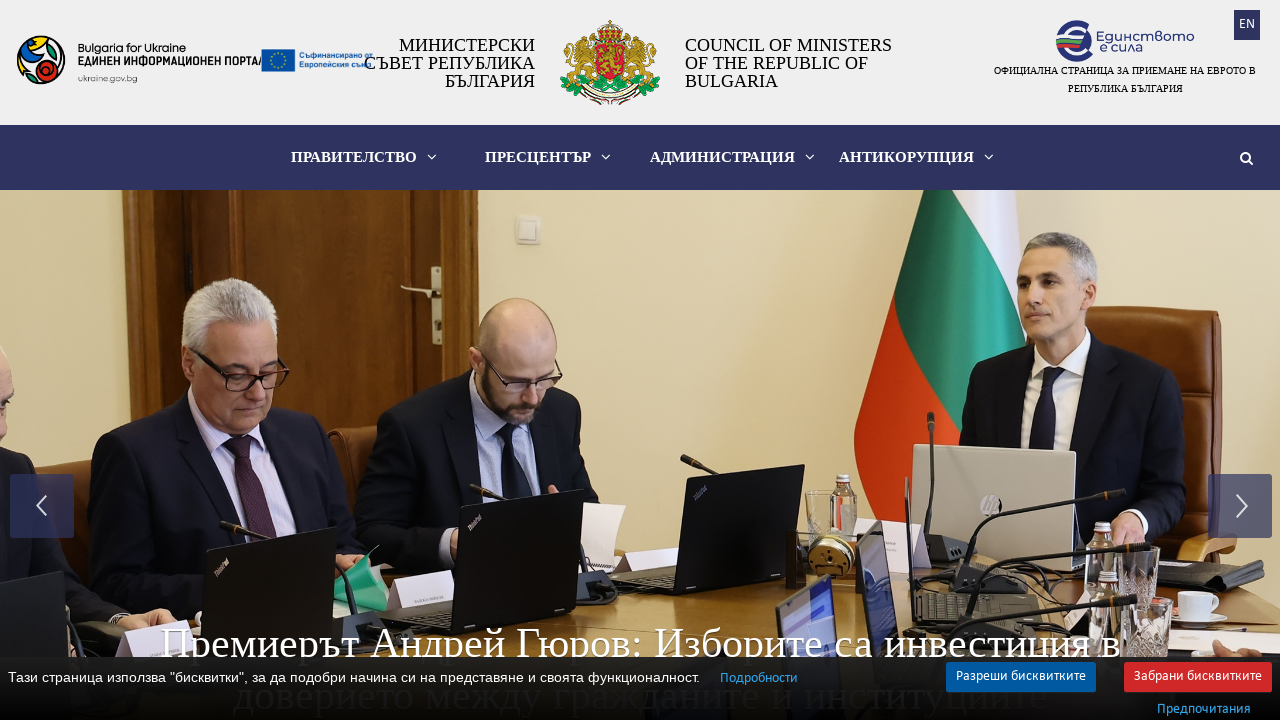

Navigated to https://www.gov.bg/
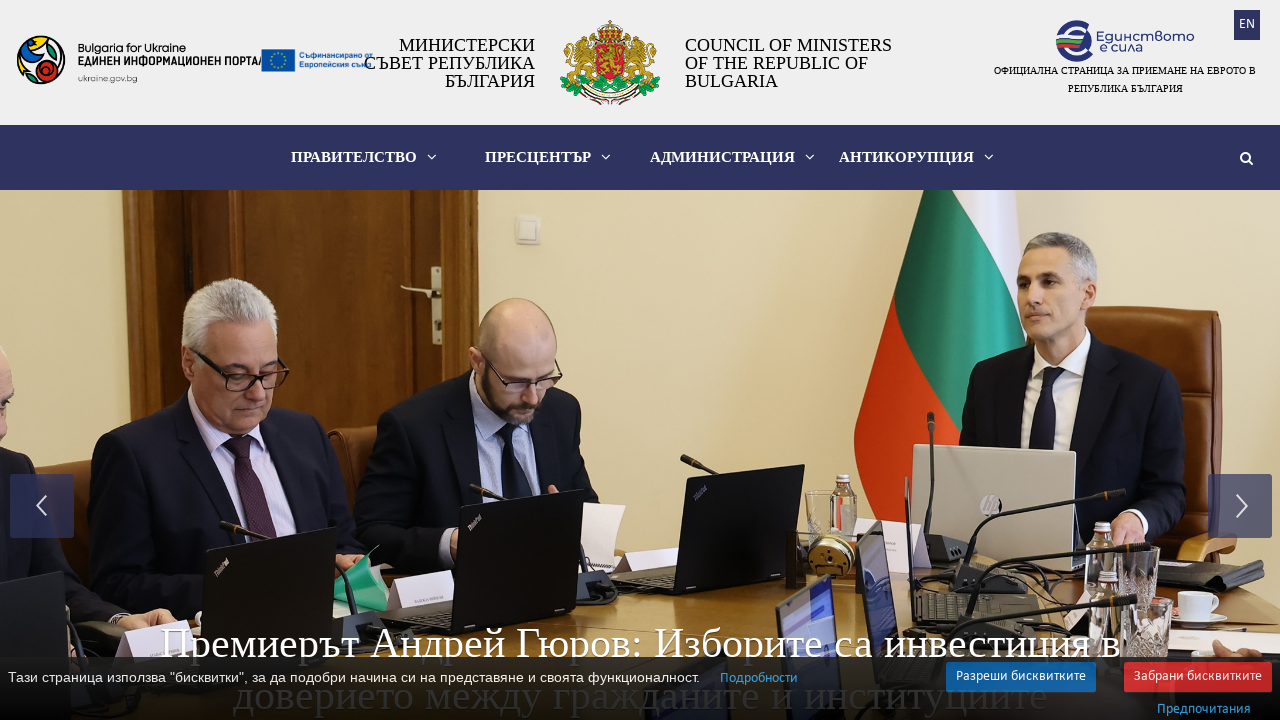

Clicked link positioned to the left of language selector and to the right of right section using relative locator at (1247, 25) on a.language >> nth=0
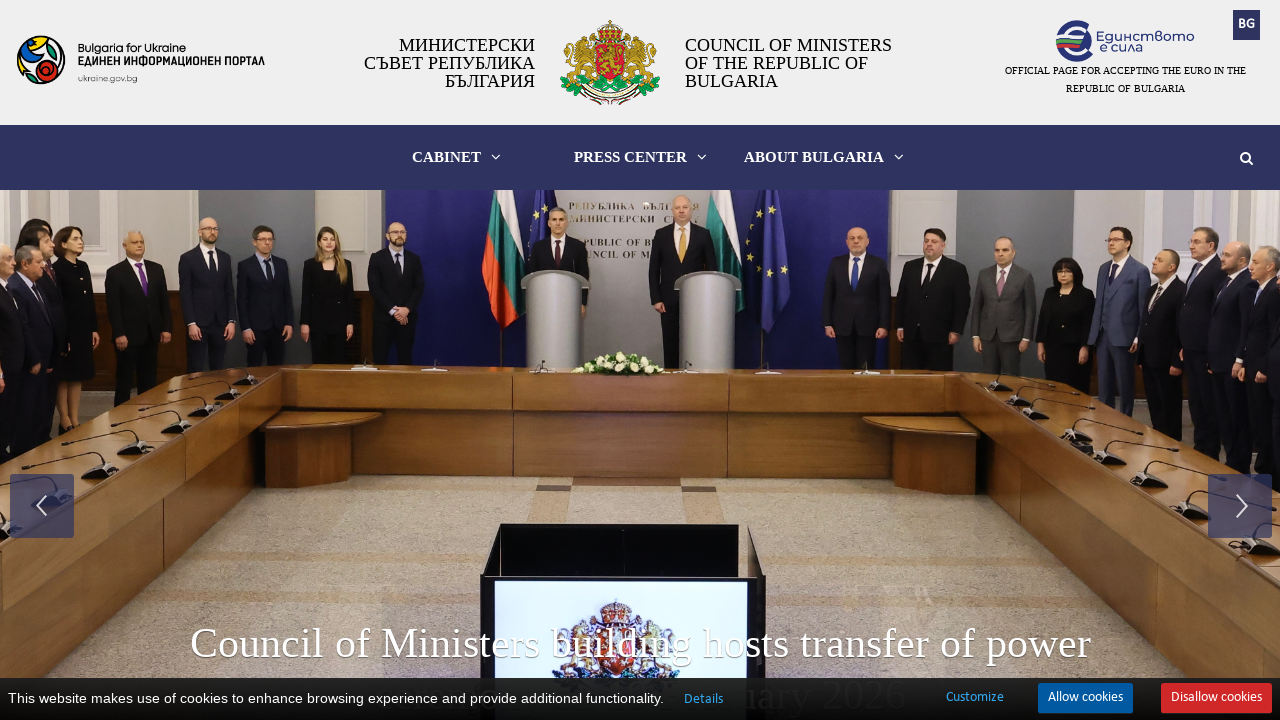

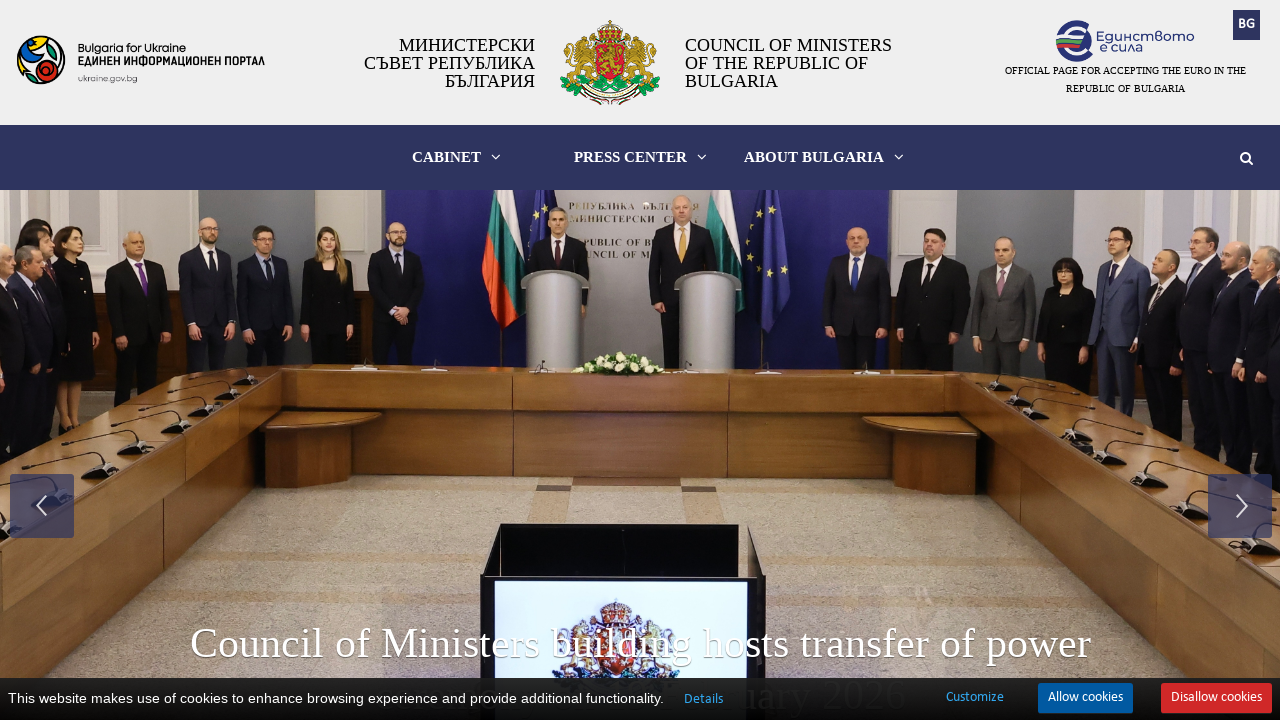